Tests the resizable UI component by dragging the resize handle to expand the element by 200 pixels in both directions

Starting URL: https://demo.automationtesting.in/Resizable.html

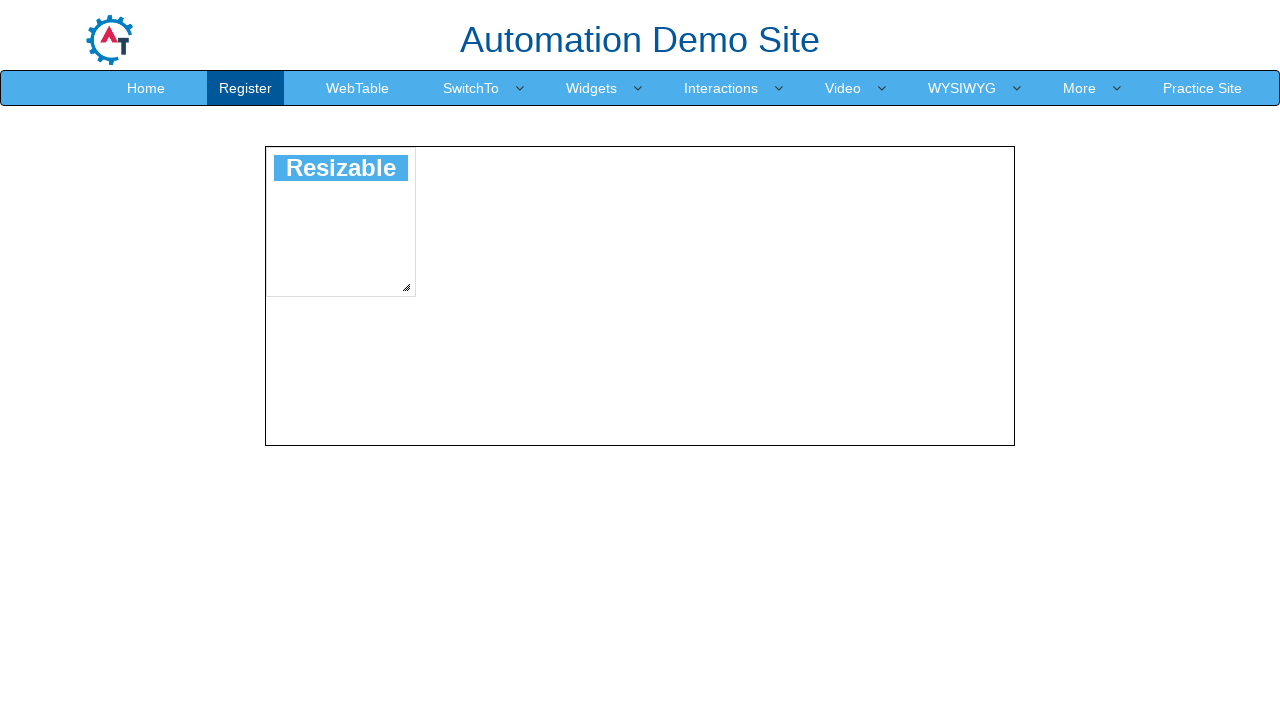

Waited 3 seconds for page to load
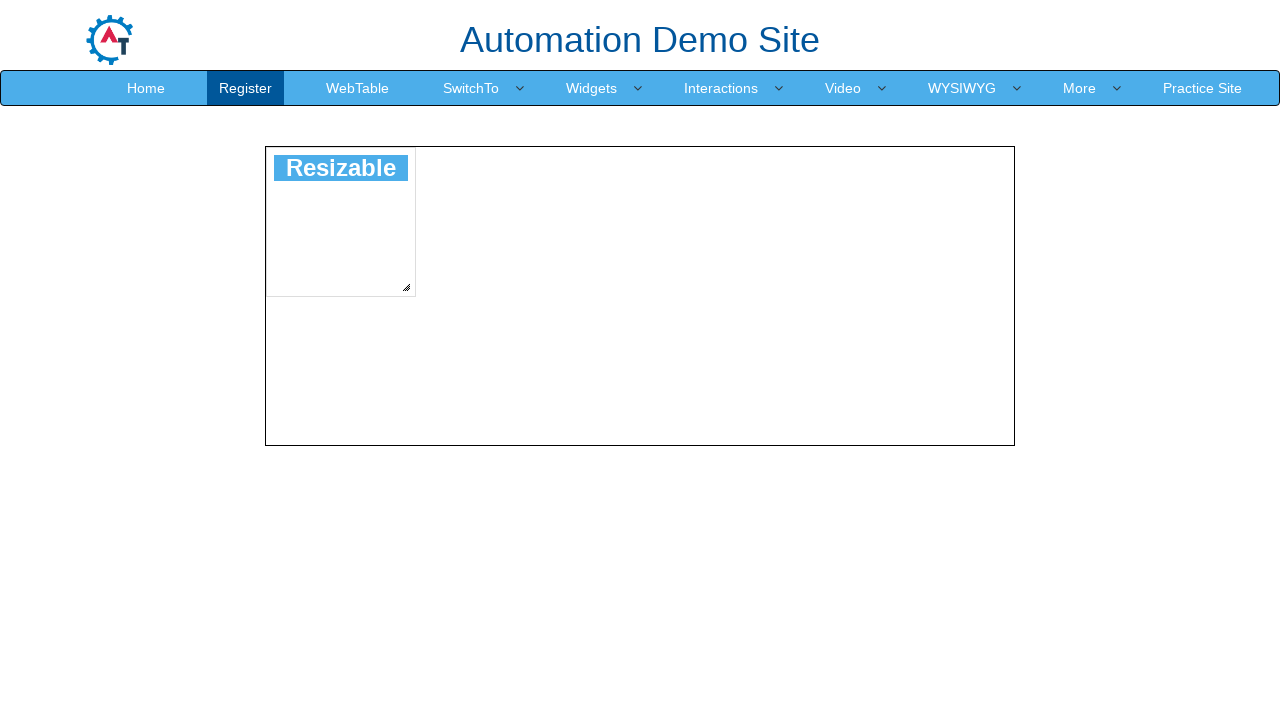

Located the resize handle element
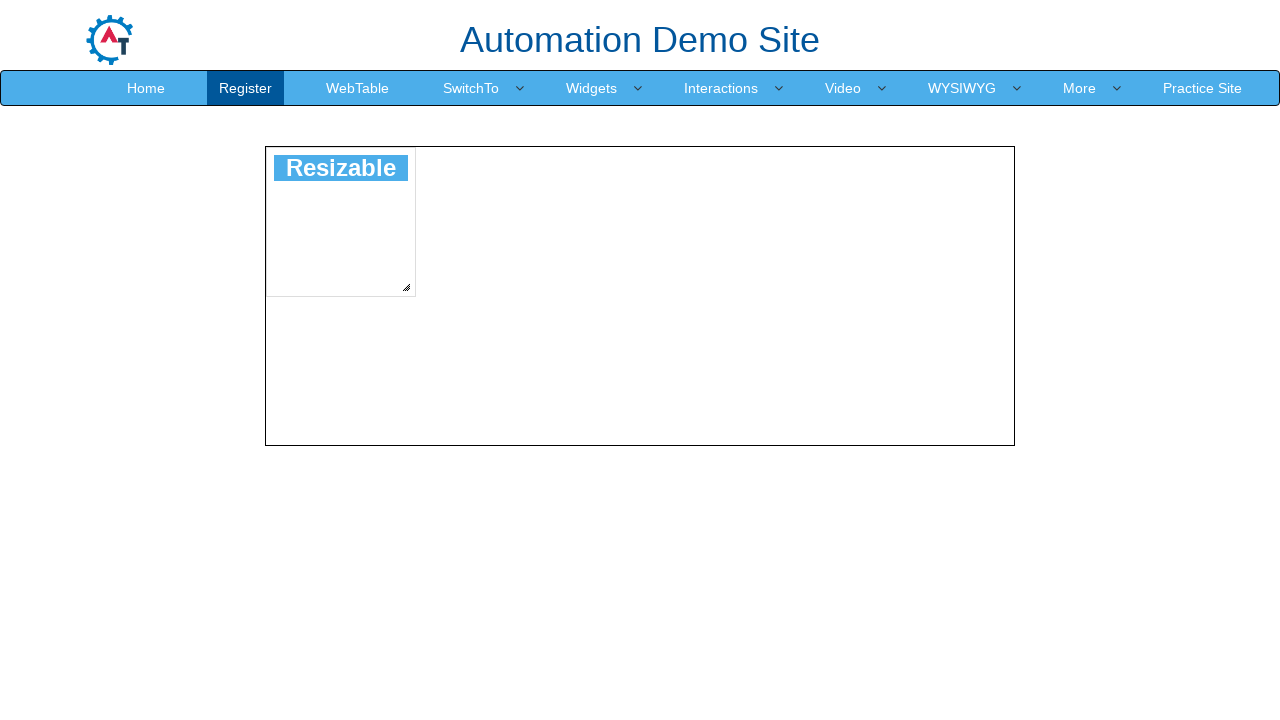

Retrieved bounding box coordinates of resize handle
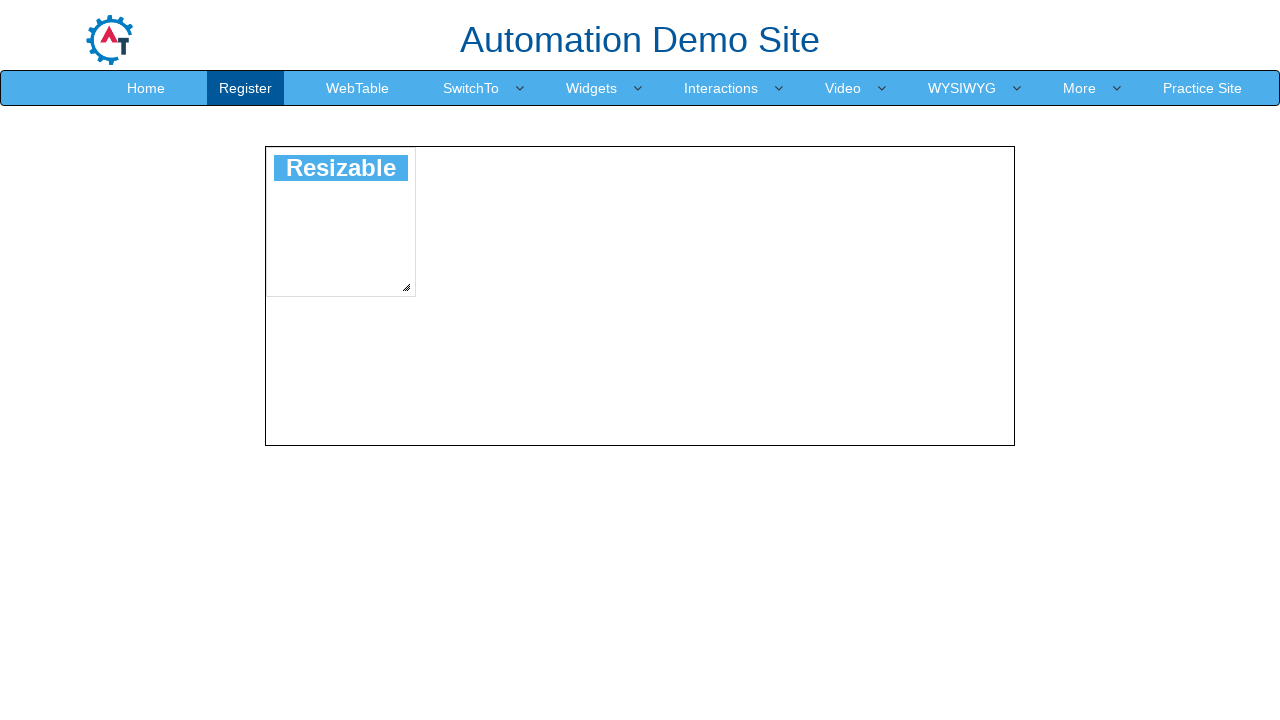

Moved mouse to center of resize handle at (406, 287)
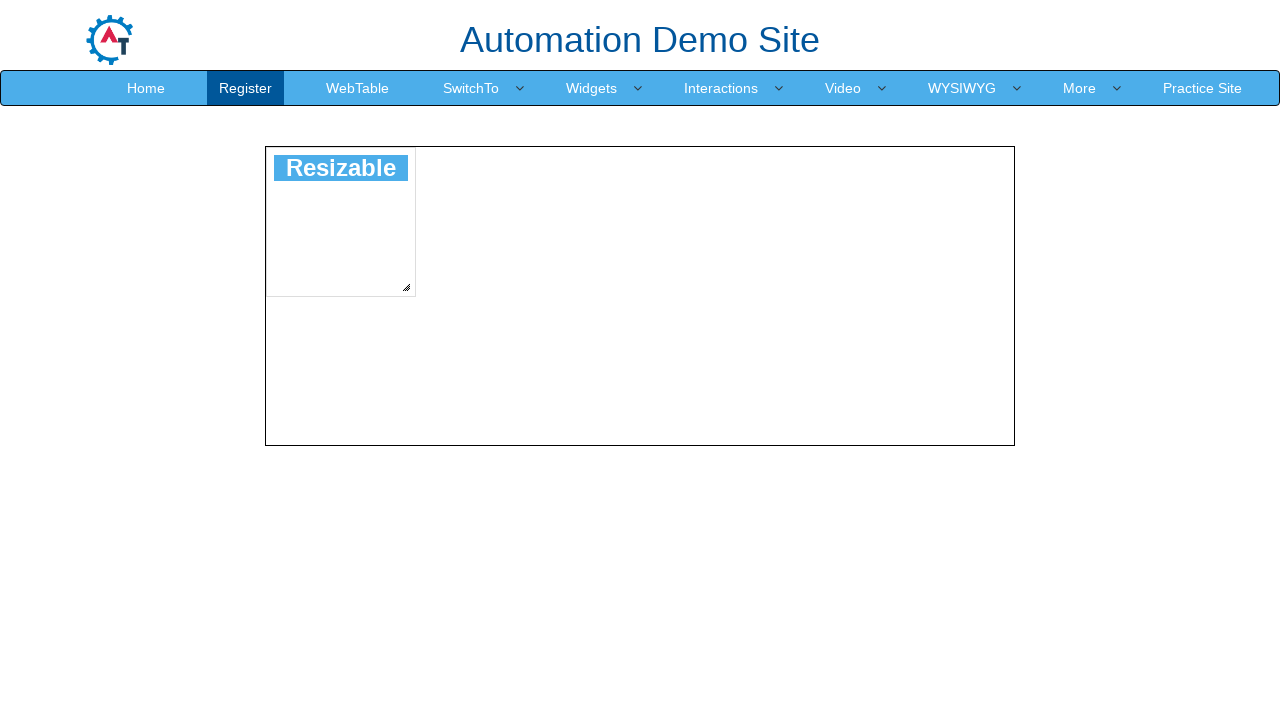

Pressed mouse button down on resize handle at (406, 287)
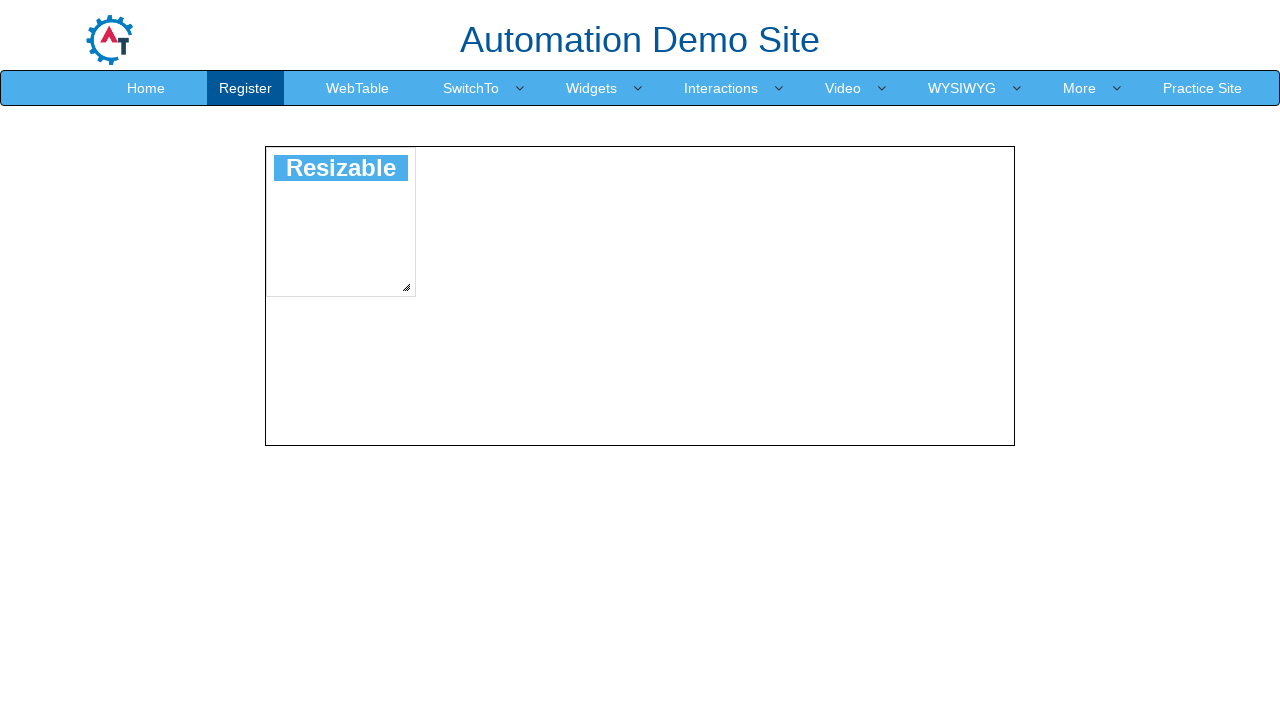

Dragged resize handle 200 pixels right and 200 pixels down at (606, 487)
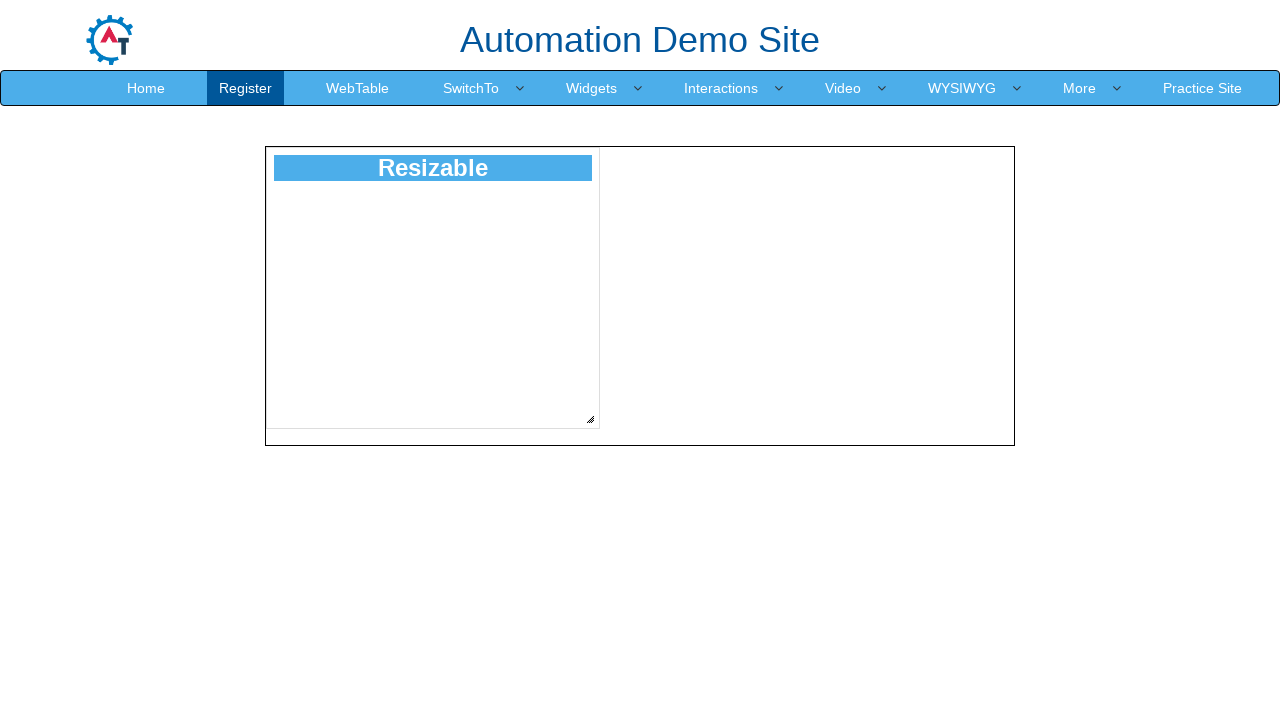

Released mouse button to complete resize operation at (606, 487)
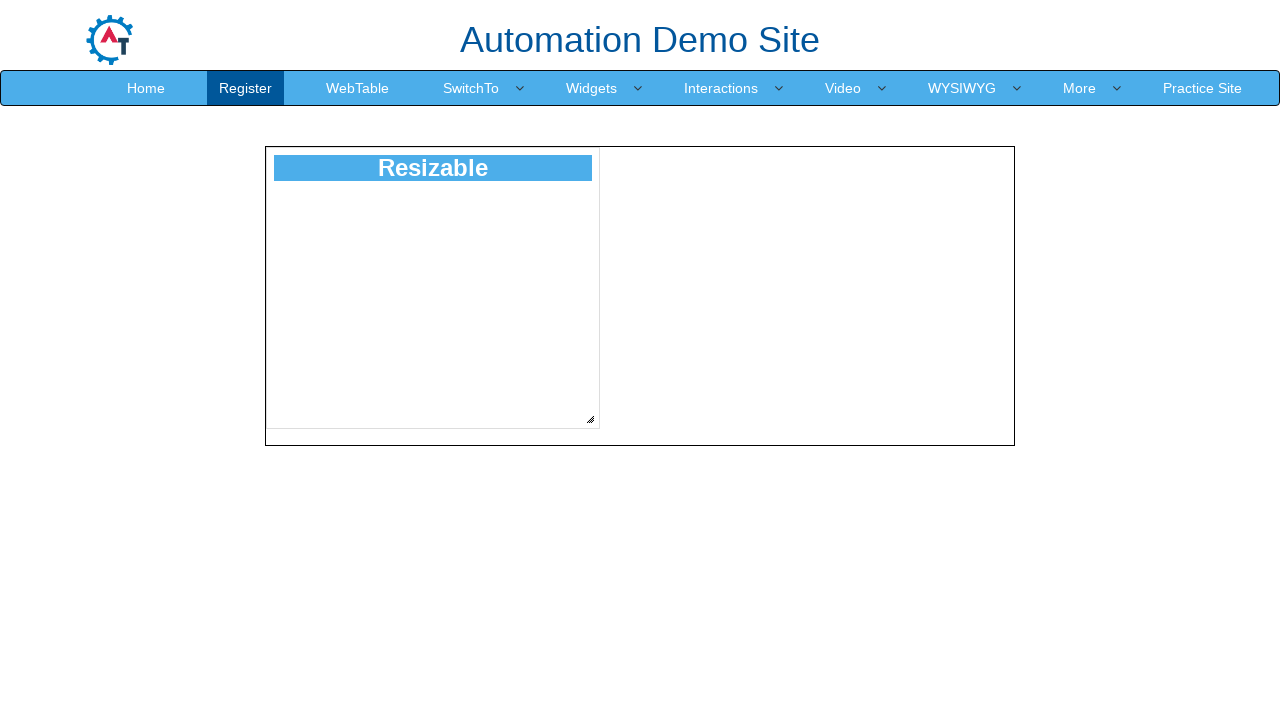

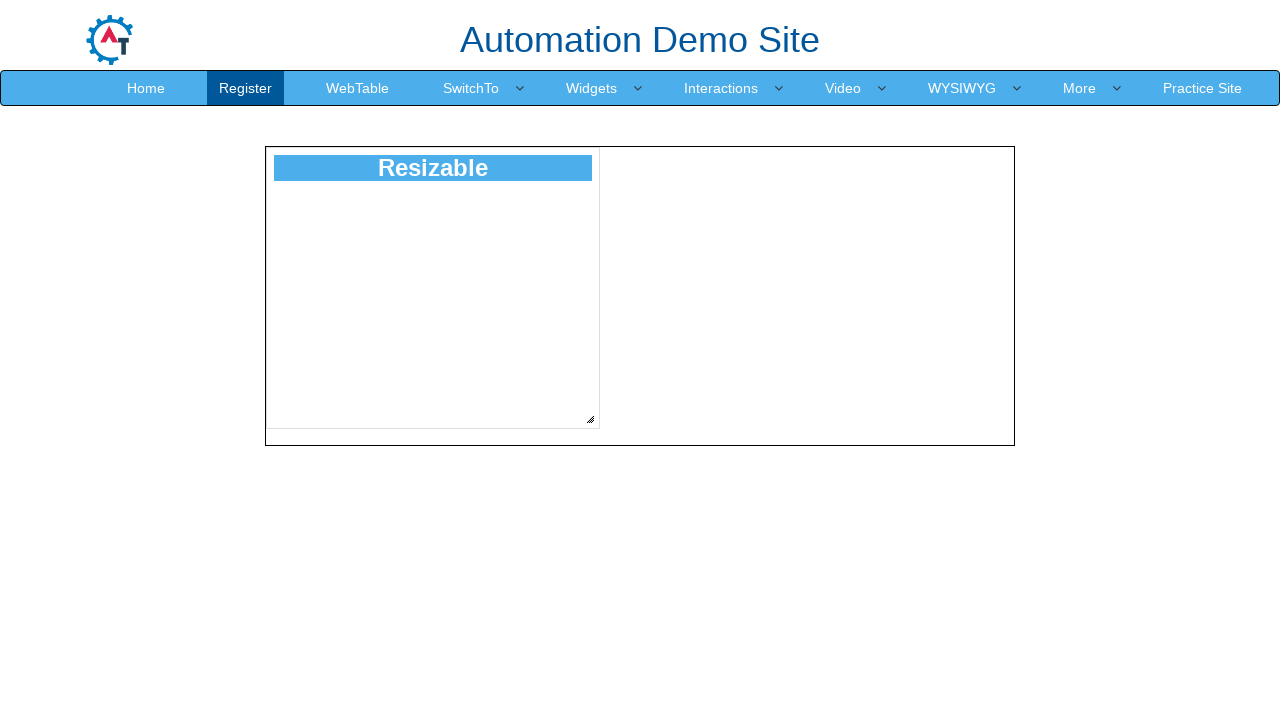